Tests that clicking the JS Alert button and accepting the alert displays the correct confirmation message

Starting URL: https://the-internet.herokuapp.com/javascript_alerts

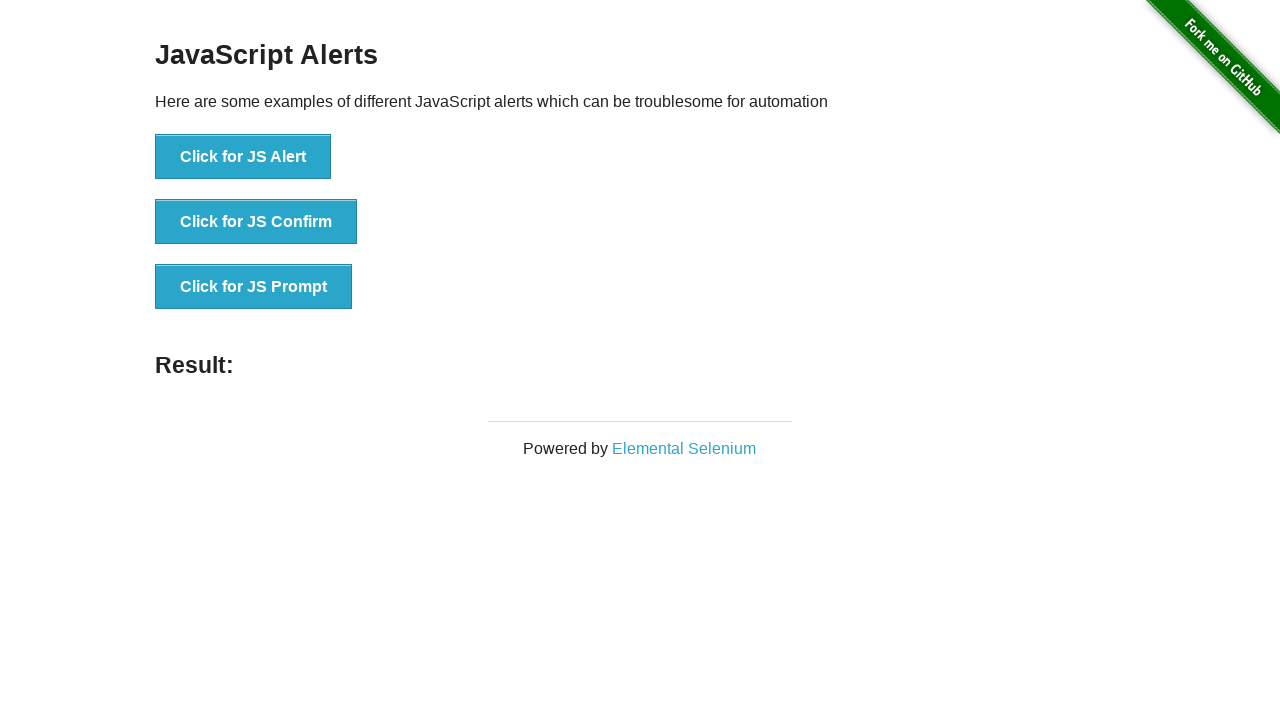

Navigated to JavaScript alerts page
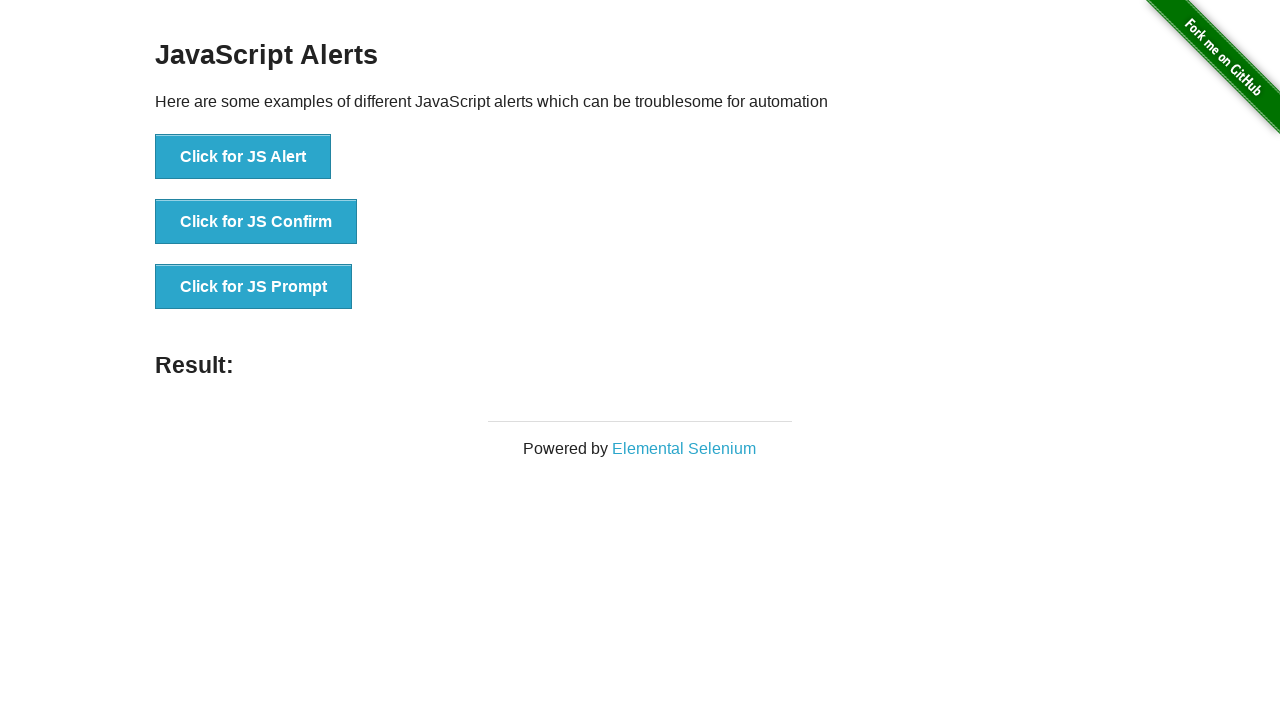

Clicked JS Alert button at (243, 157) on button[onclick*='jsAlert']
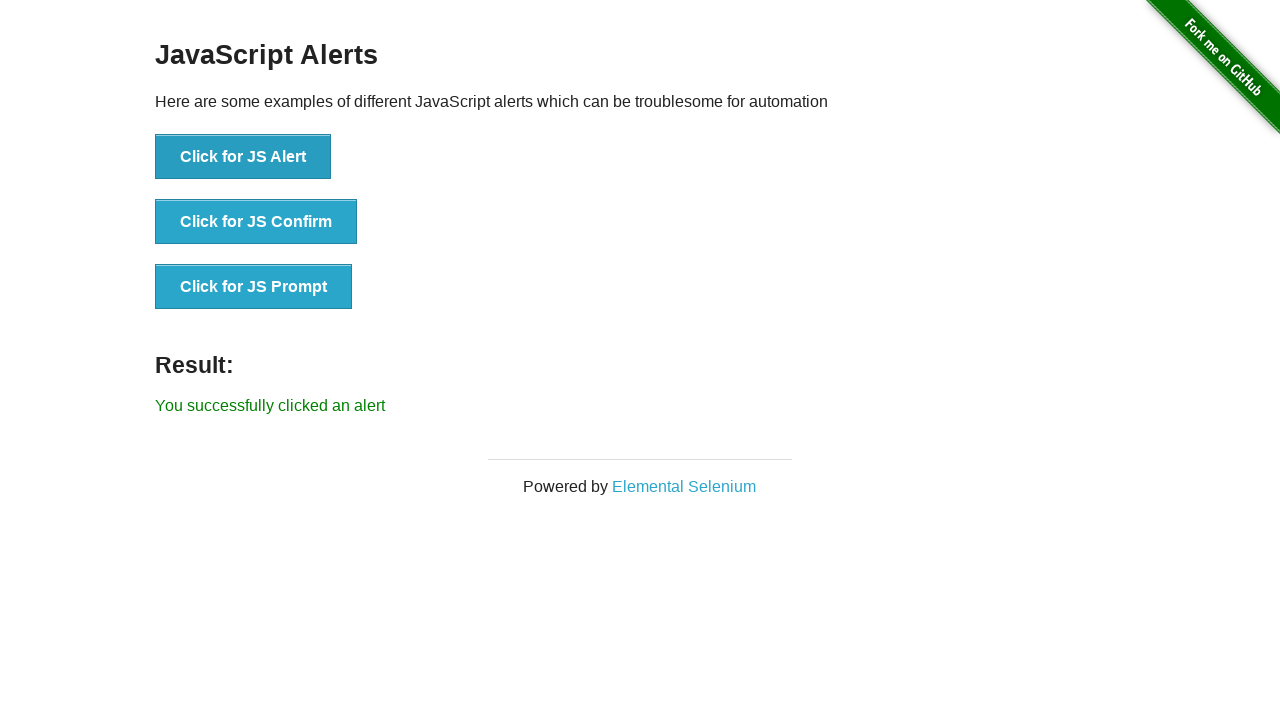

Set up dialog handler to accept alerts
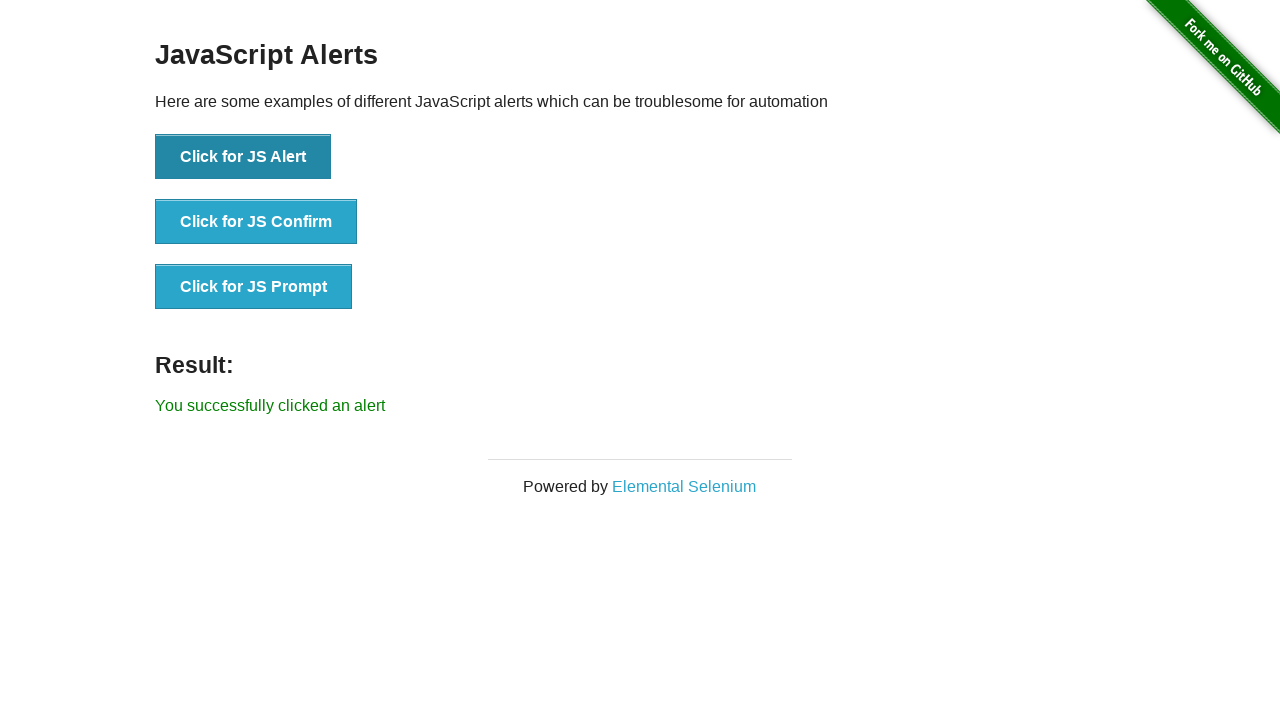

Clicked JS Alert button to trigger alert at (243, 157) on button[onclick*='jsAlert']
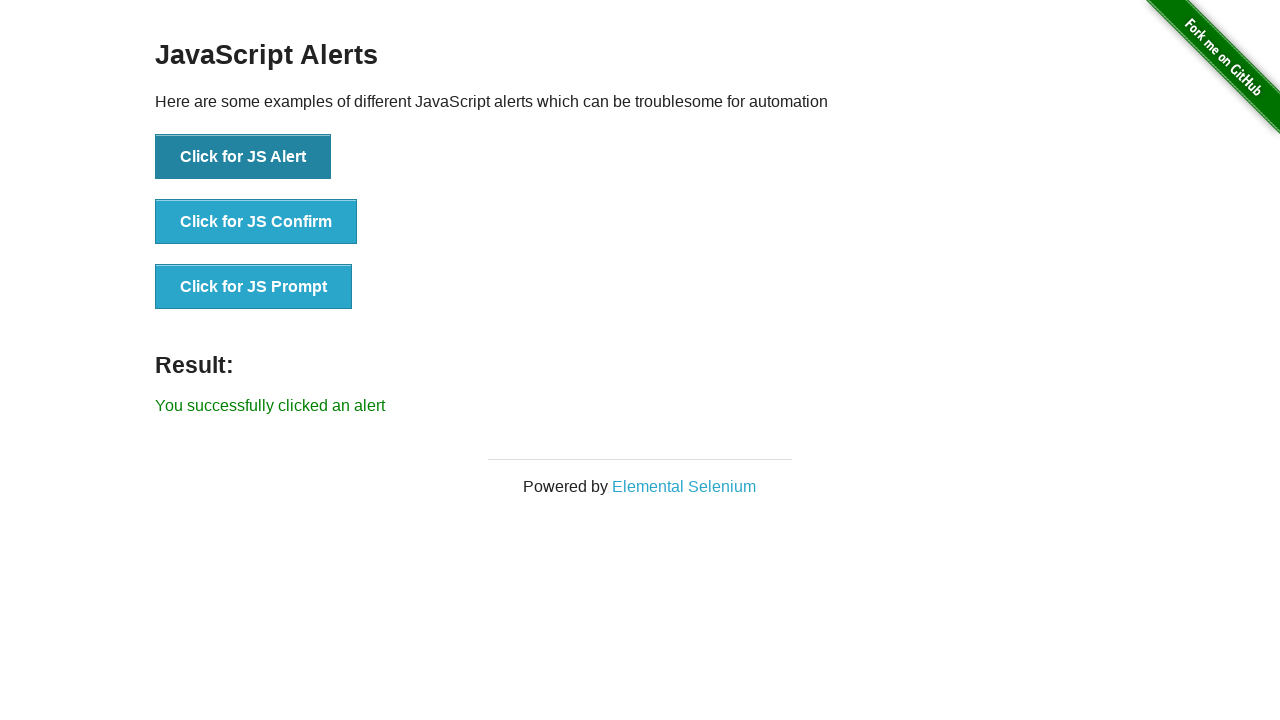

Waited for result message to appear
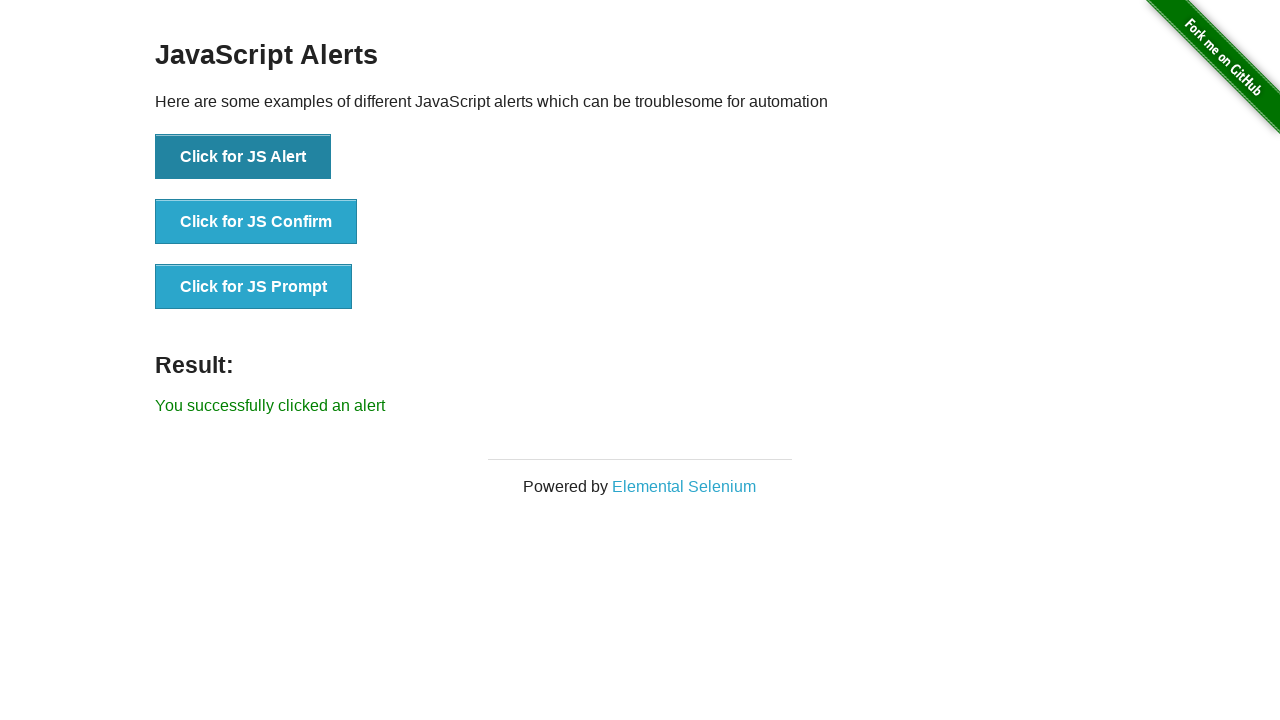

Verified confirmation message: 'You successfully clicked an alert'
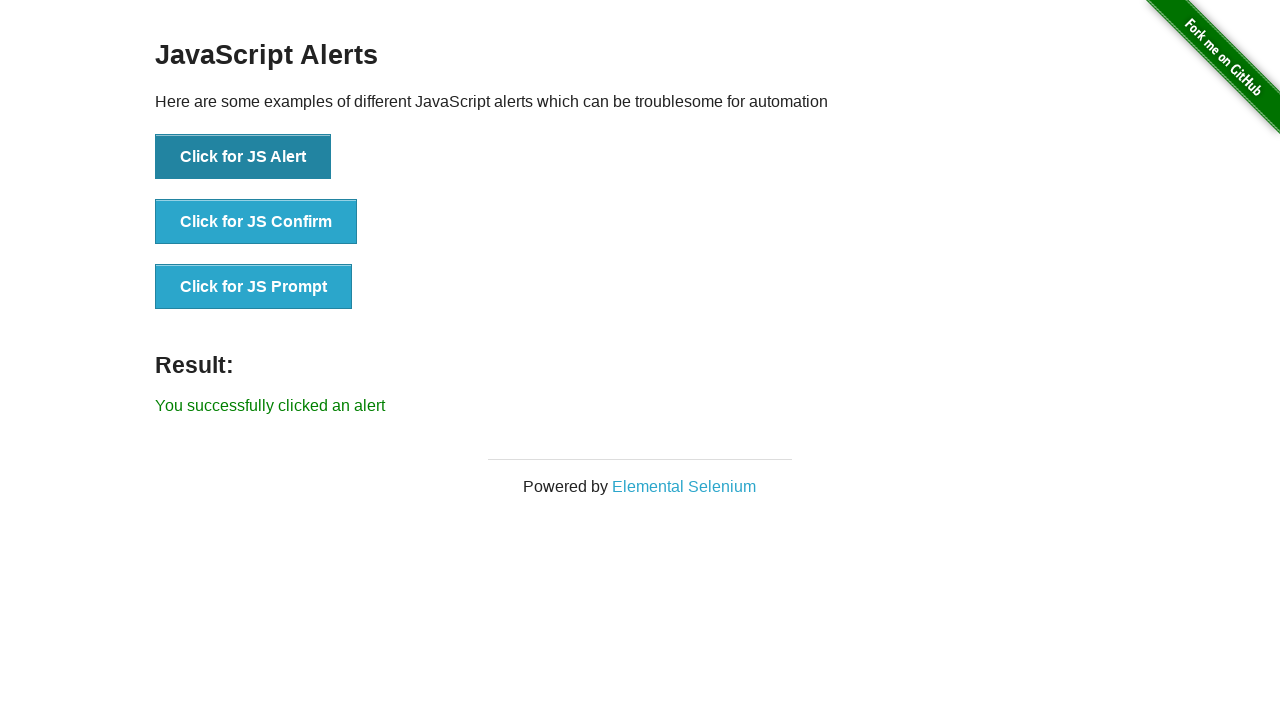

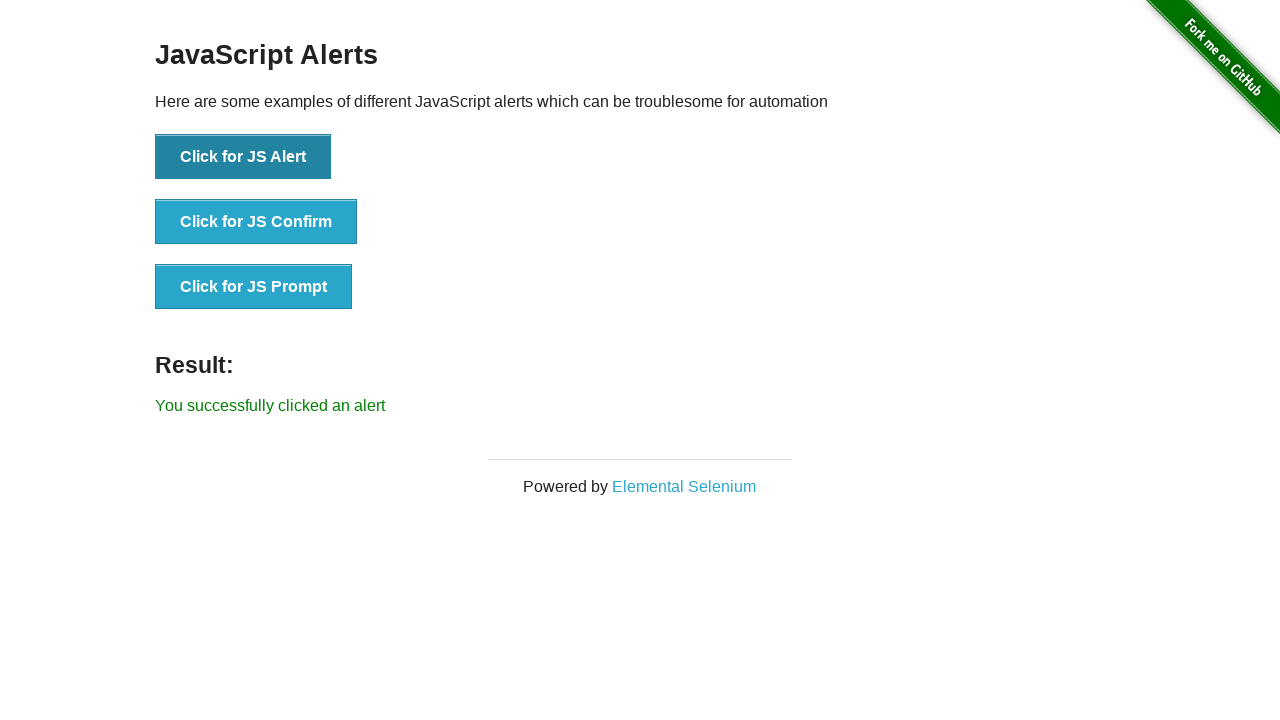